Tests ascending sort functionality on a data table with CSS class attributes by clicking the dues column header and verifying values are sorted in ascending order.

Starting URL: http://the-internet.herokuapp.com/tables

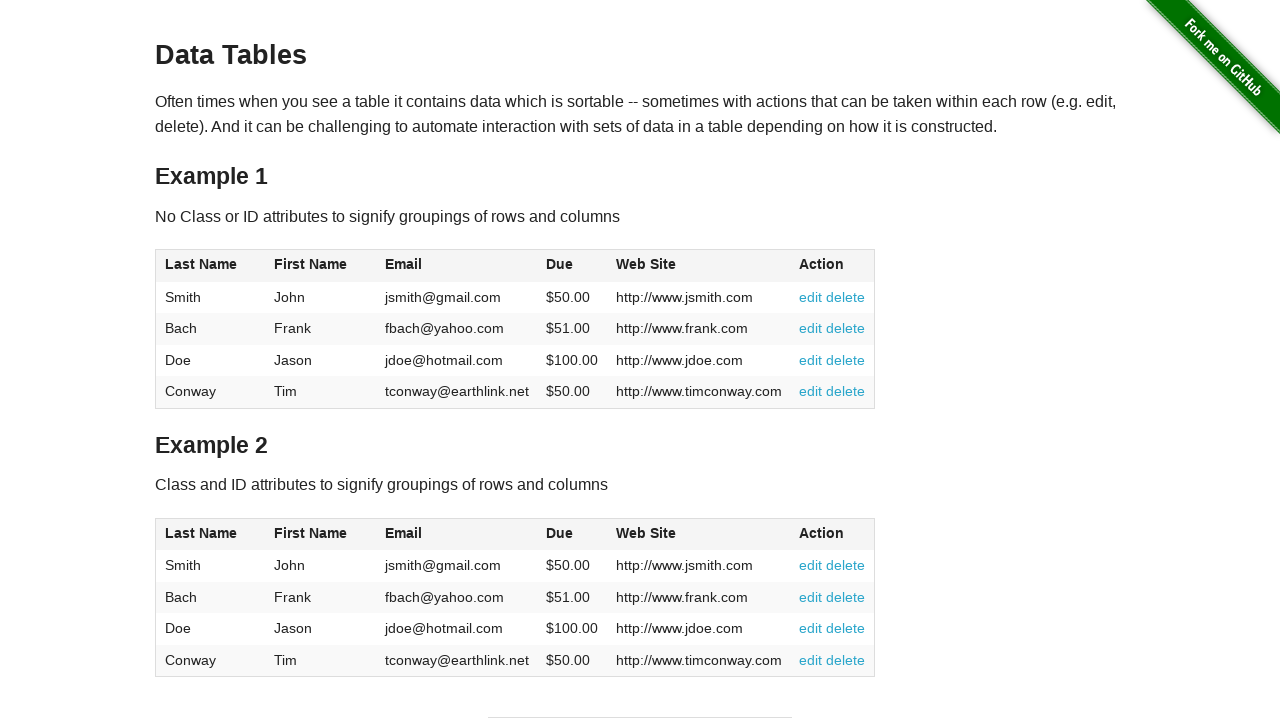

Clicked the dues column header to sort in ascending order at (560, 533) on #table2 thead .dues
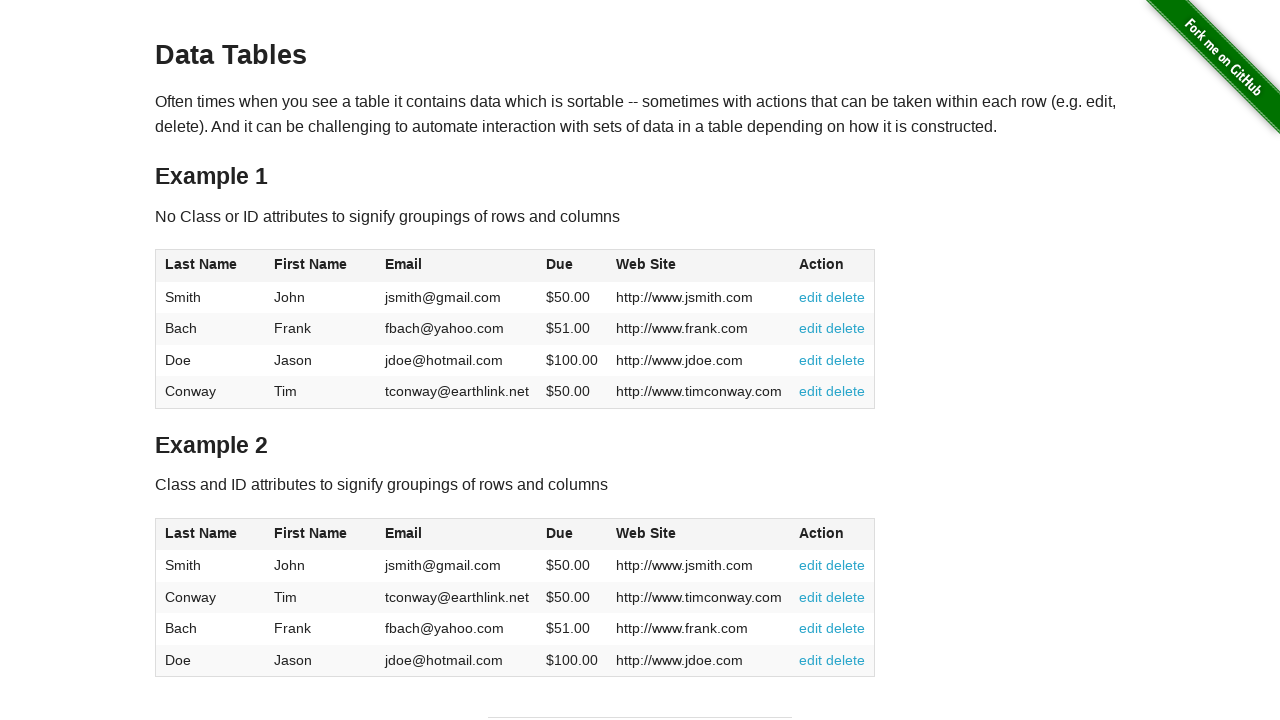

Verified table dues data is present after sorting
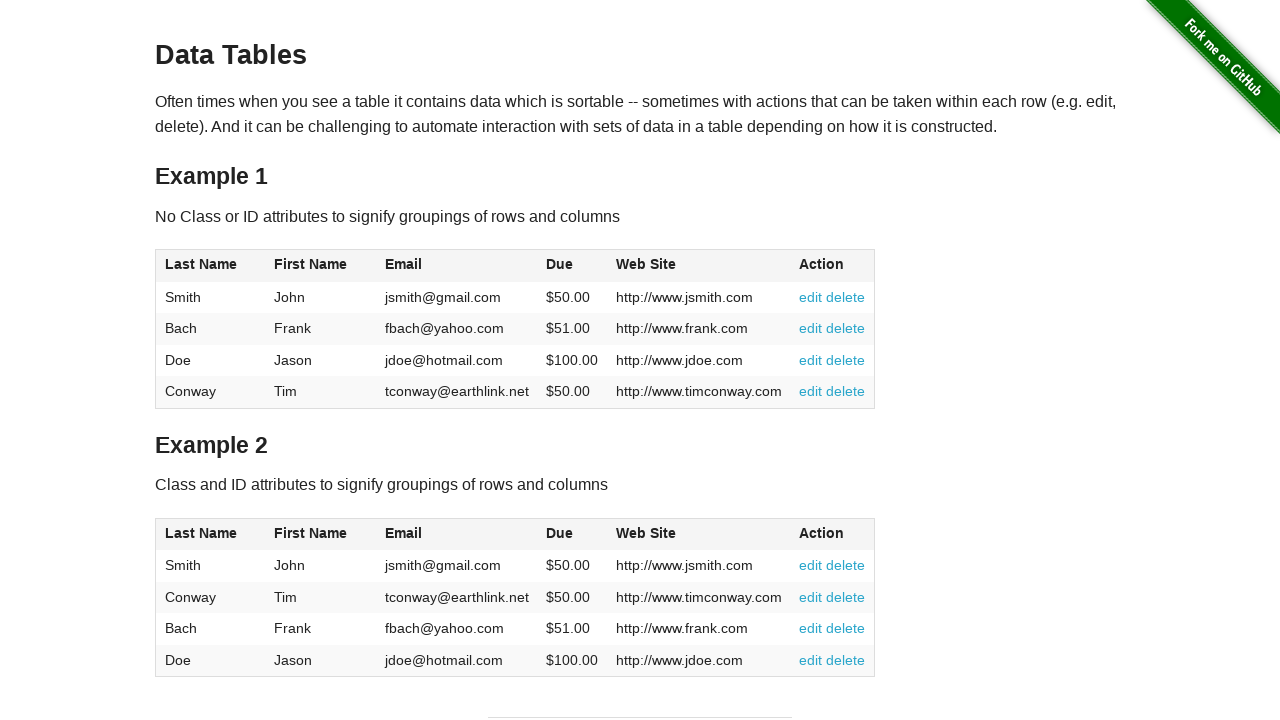

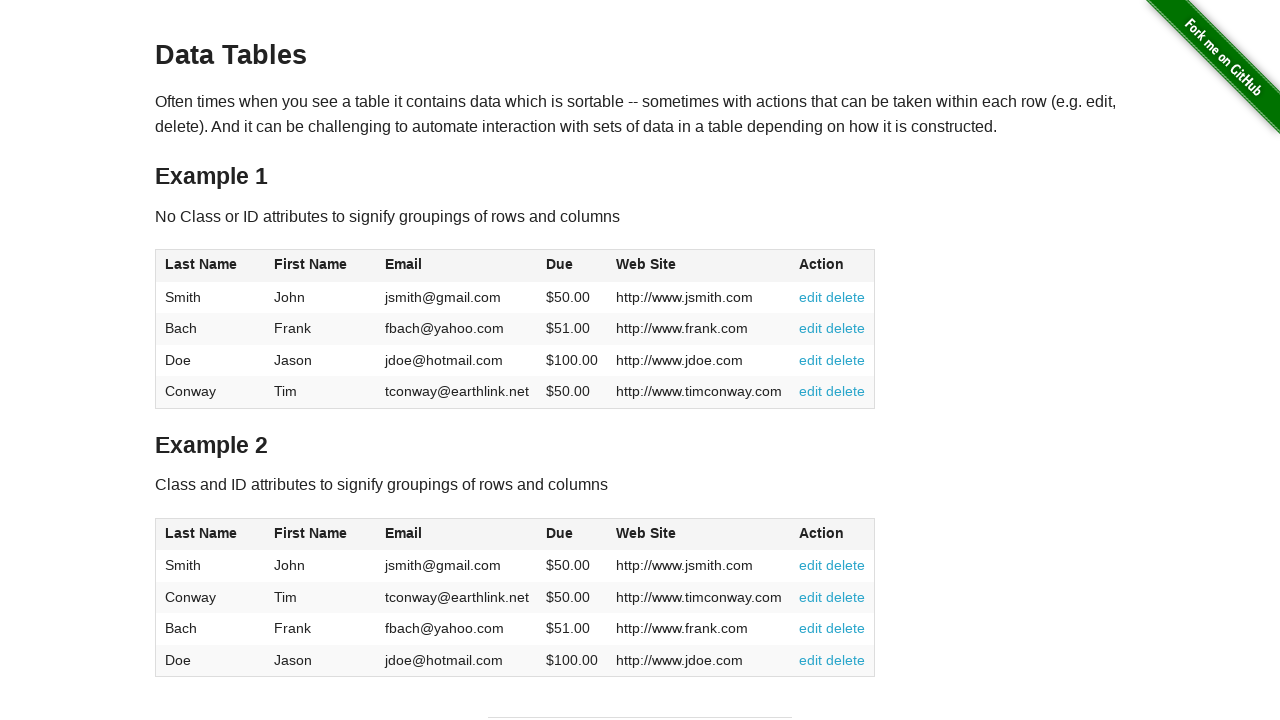